Opens the OrangeHRM demo site and verifies that the page title contains "Orange" to confirm the page loaded correctly.

Starting URL: https://opensource-demo.orangehrmlive.com/

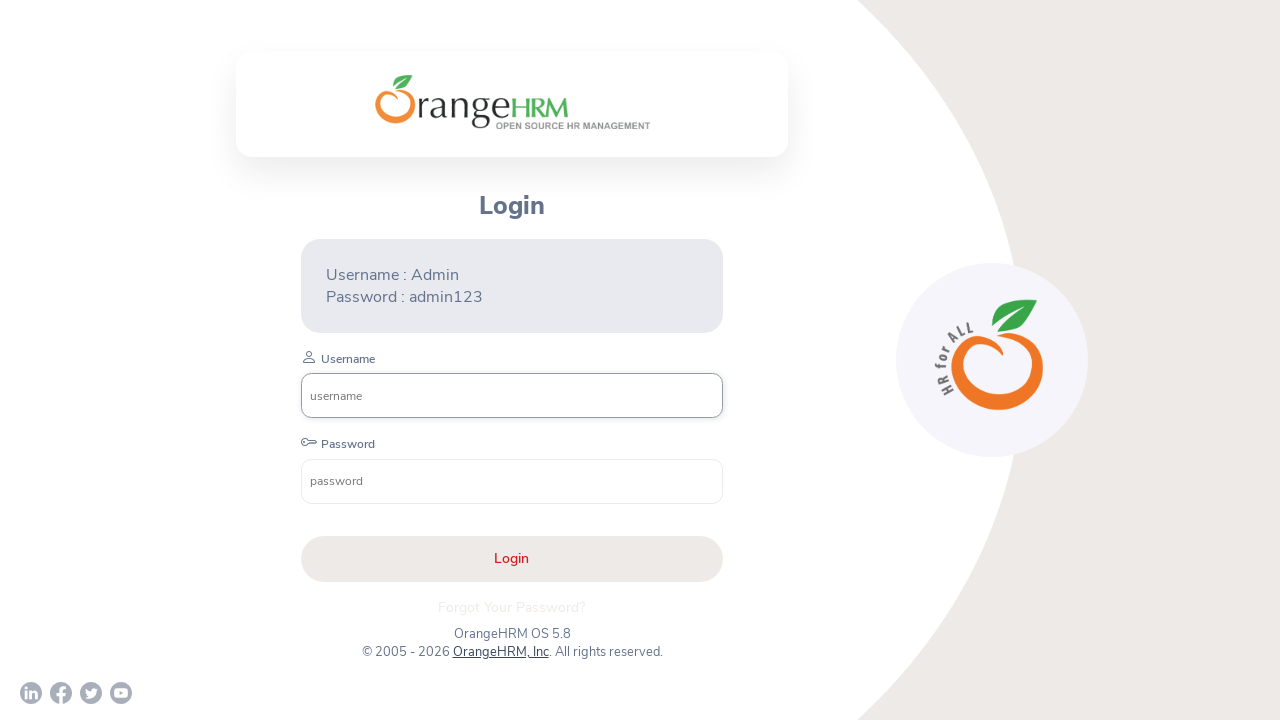

Navigated to OrangeHRM demo site
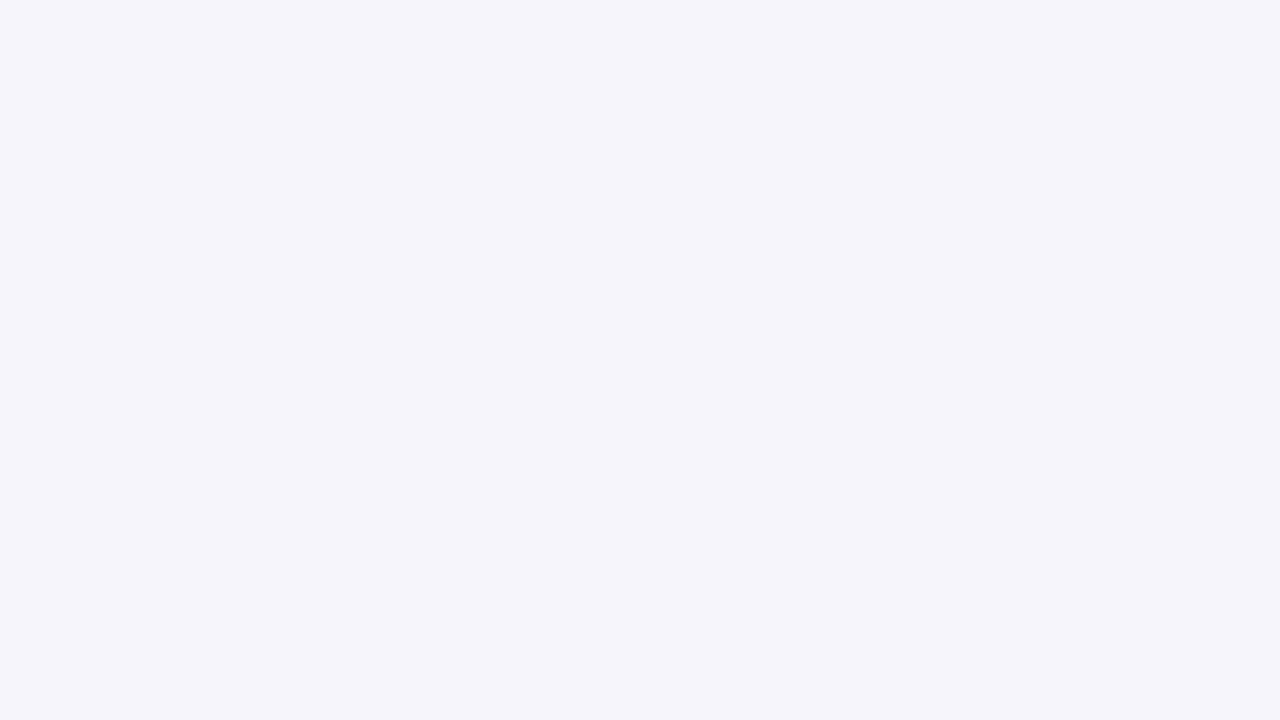

Page loaded completely
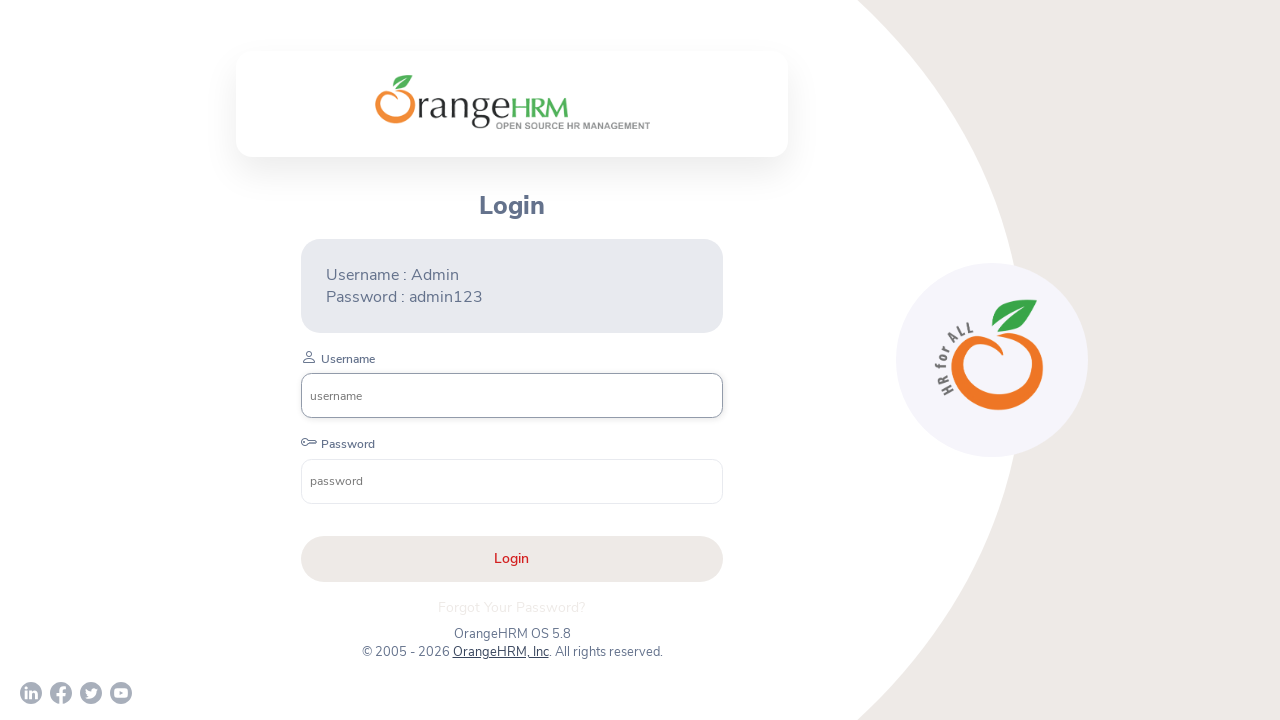

Verified page title contains 'Orange'
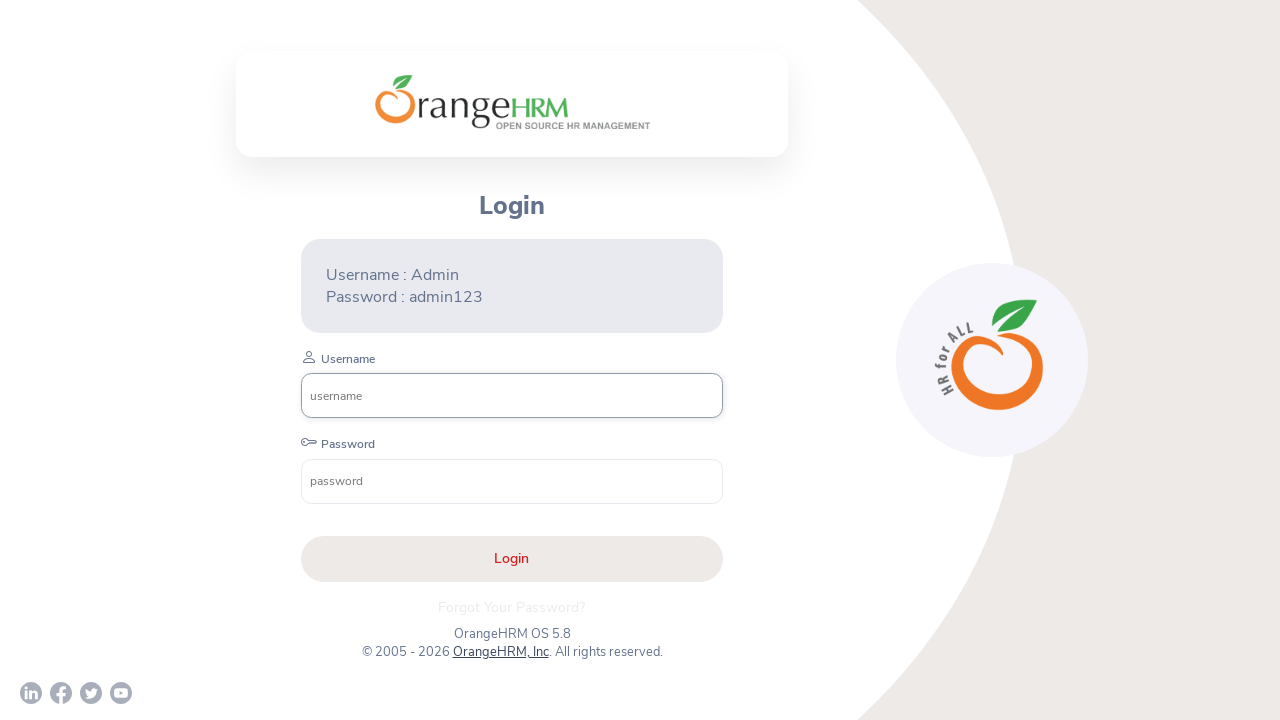

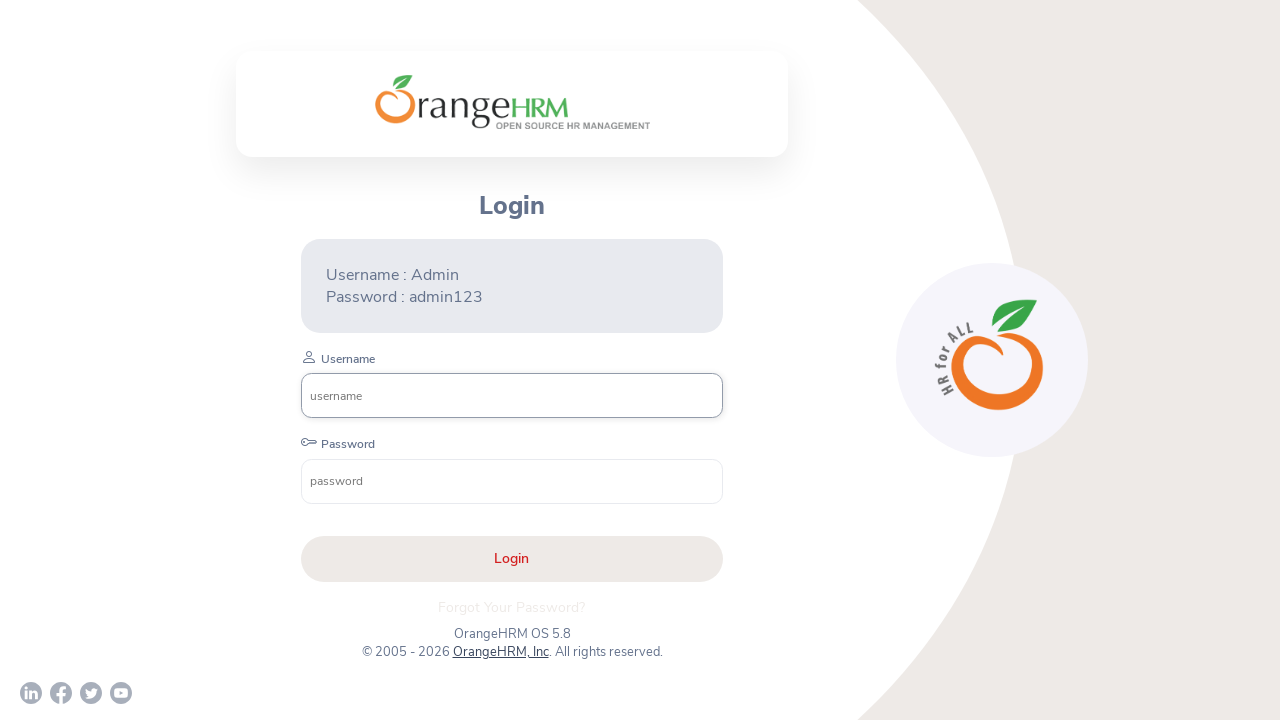